Tests a registration form by filling in personal information fields (name, email, phone, country) and submitting the form, then verifies the successful registration message is displayed.

Starting URL: http://suninjuly.github.io/registration1.html

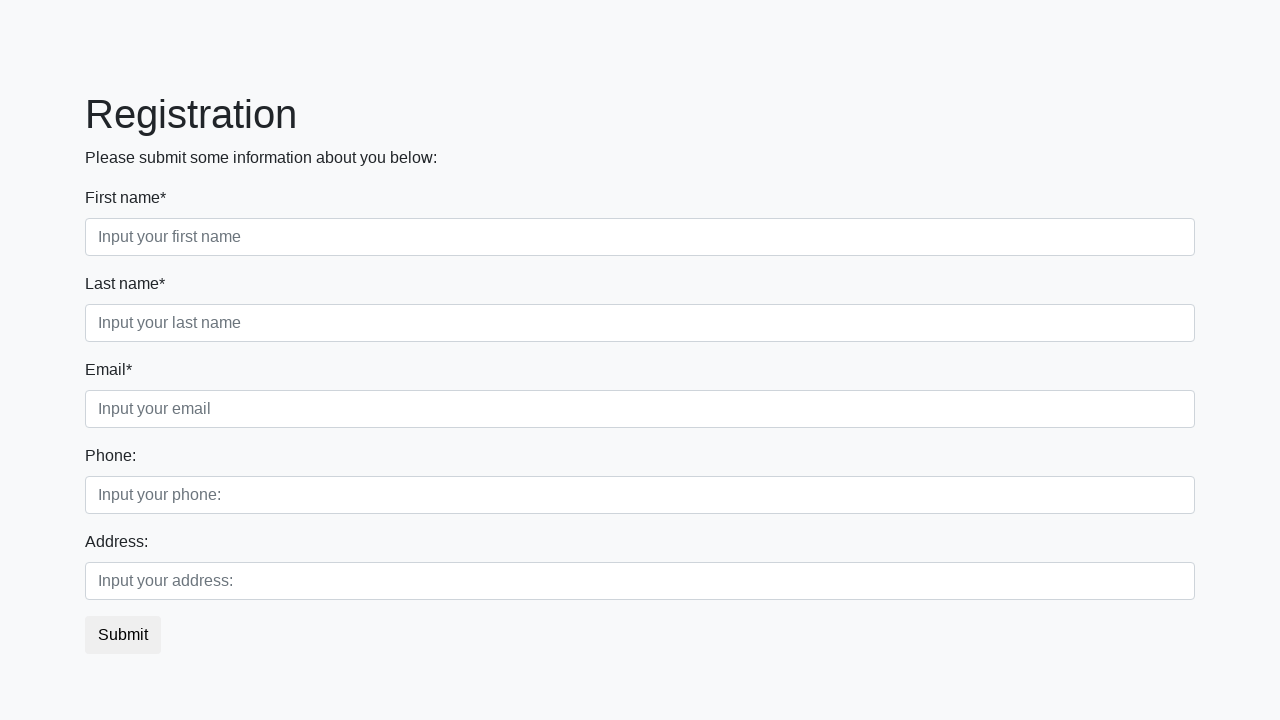

Filled first name field with 'Ivan' on .first
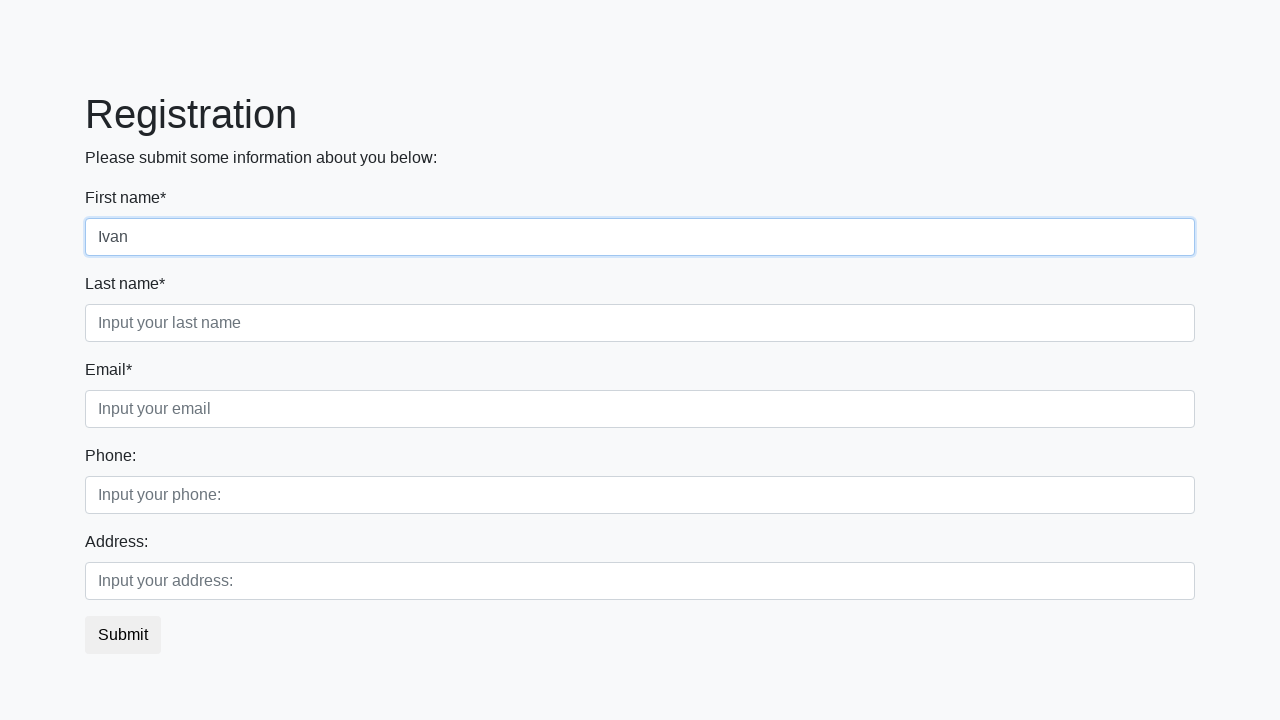

Filled last name field with 'Petrov' on .second
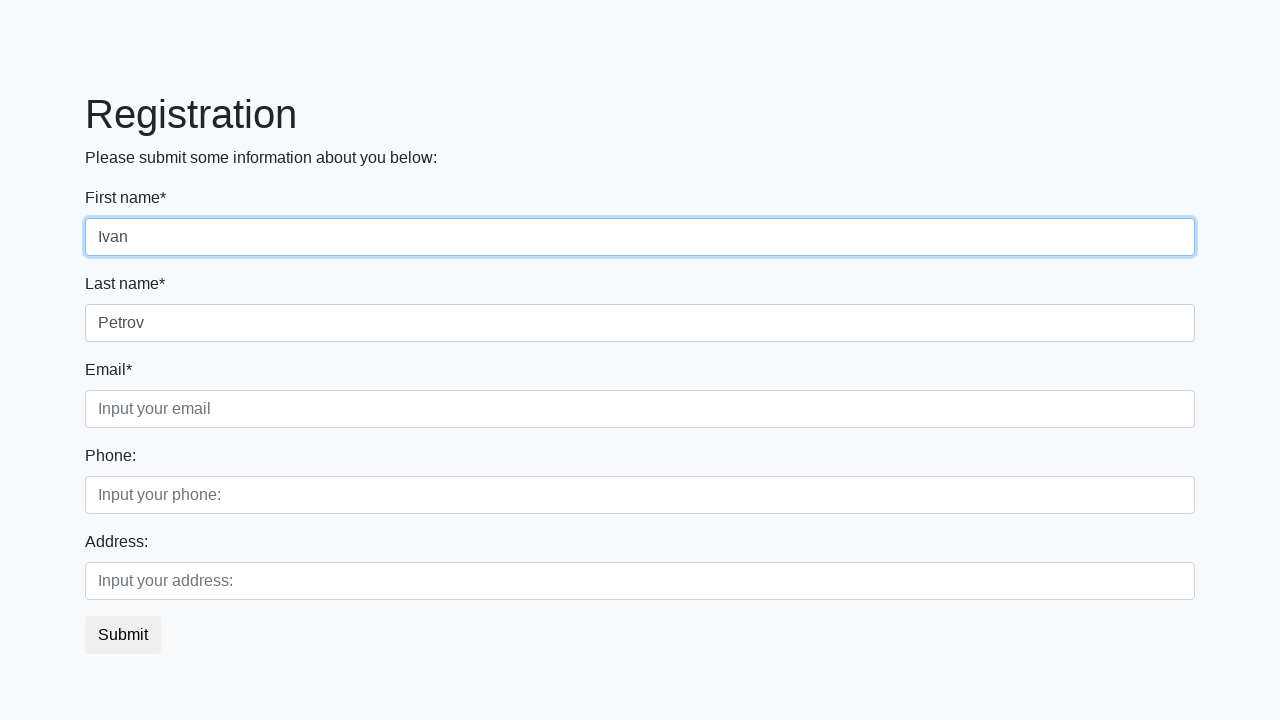

Filled email field with 'kek@yandex.ru' on .third
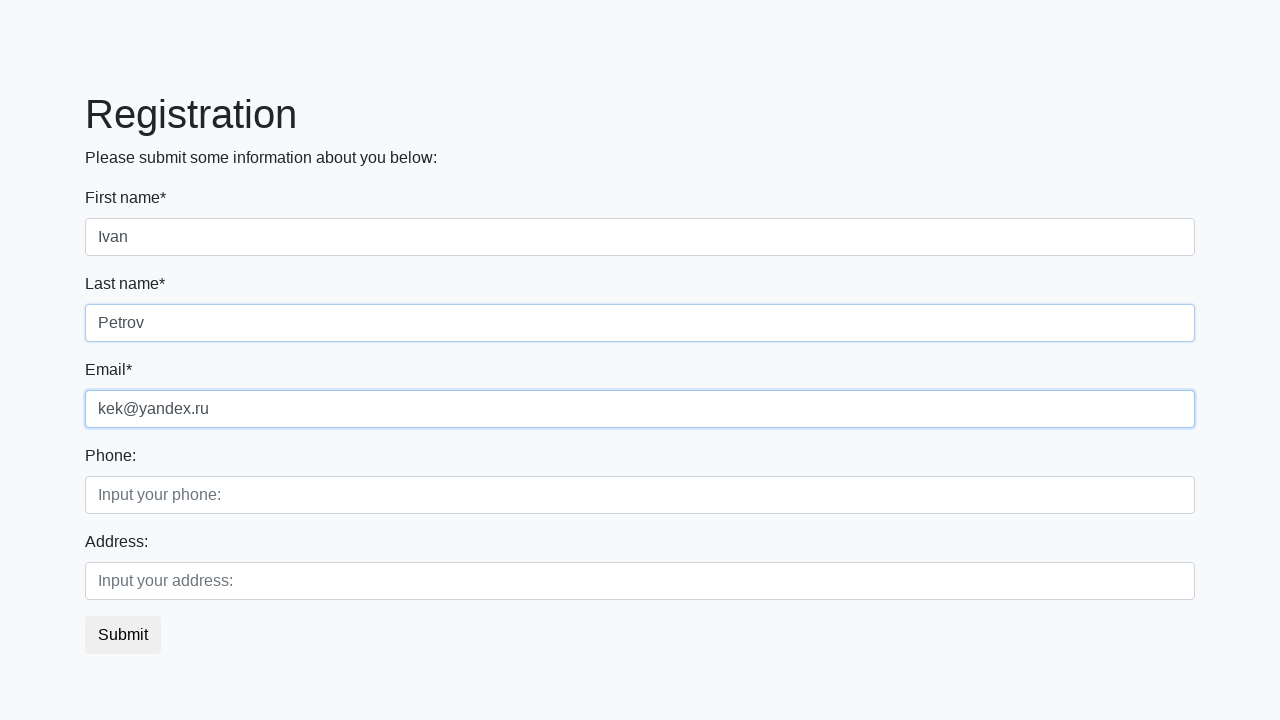

Filled phone field with '88005553535' on .second_block .first
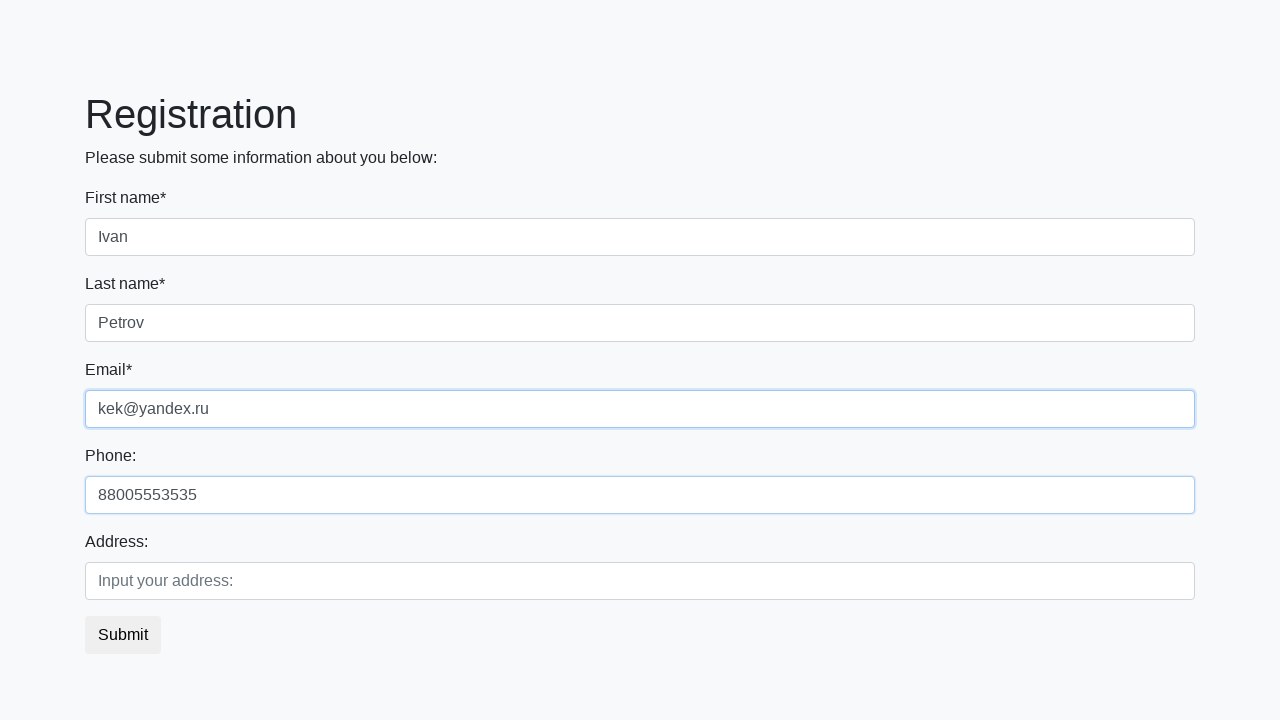

Filled country field with 'Russia' on .second_block .second
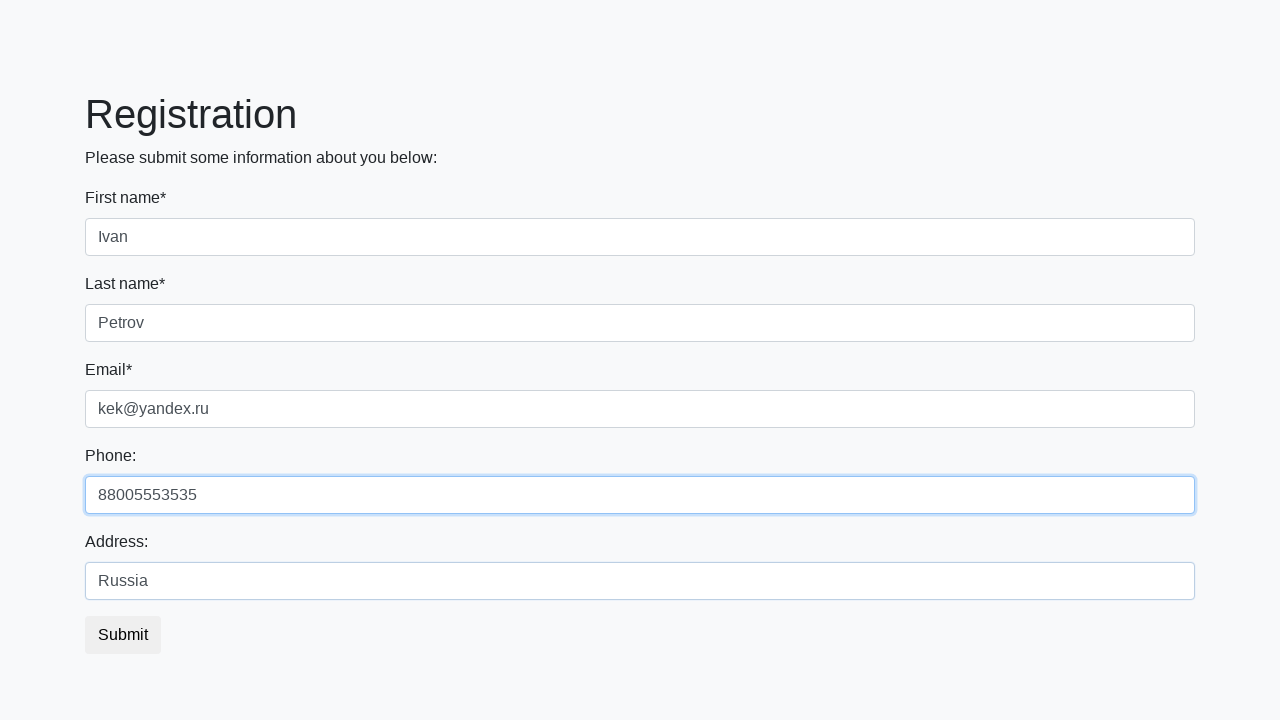

Clicked submit button to register at (123, 635) on button.btn
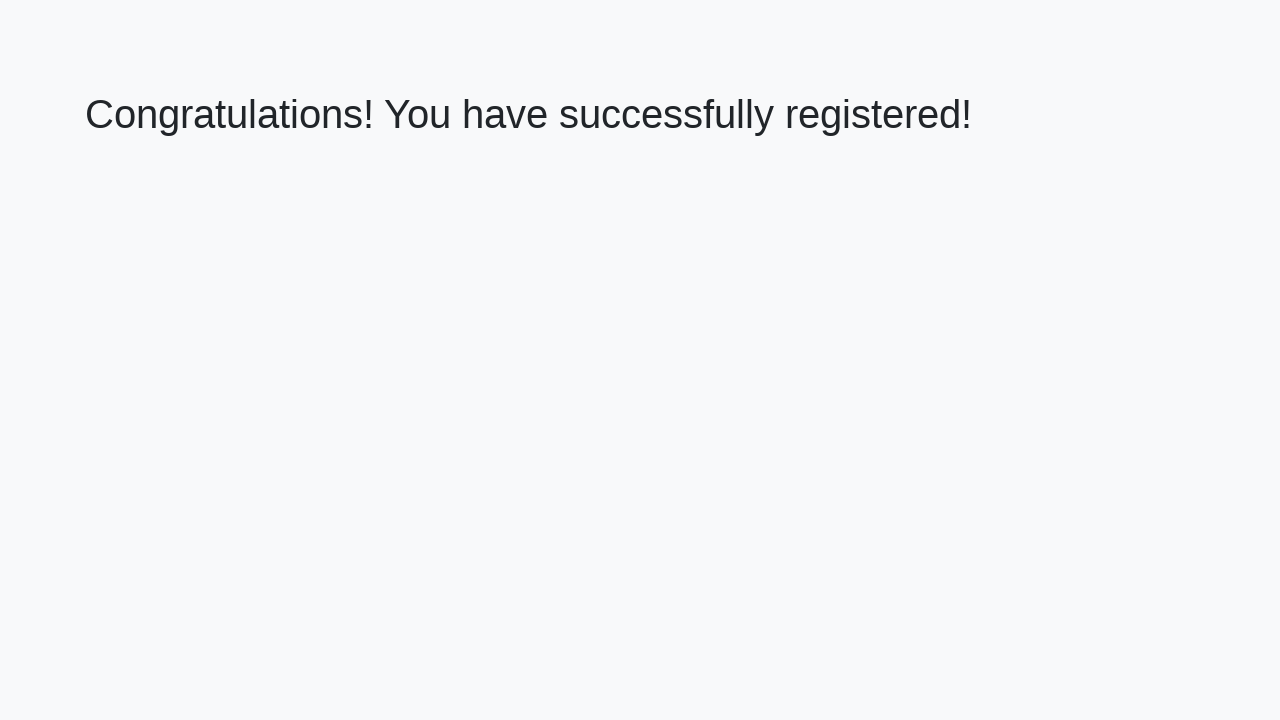

Registration page loaded and success header appeared
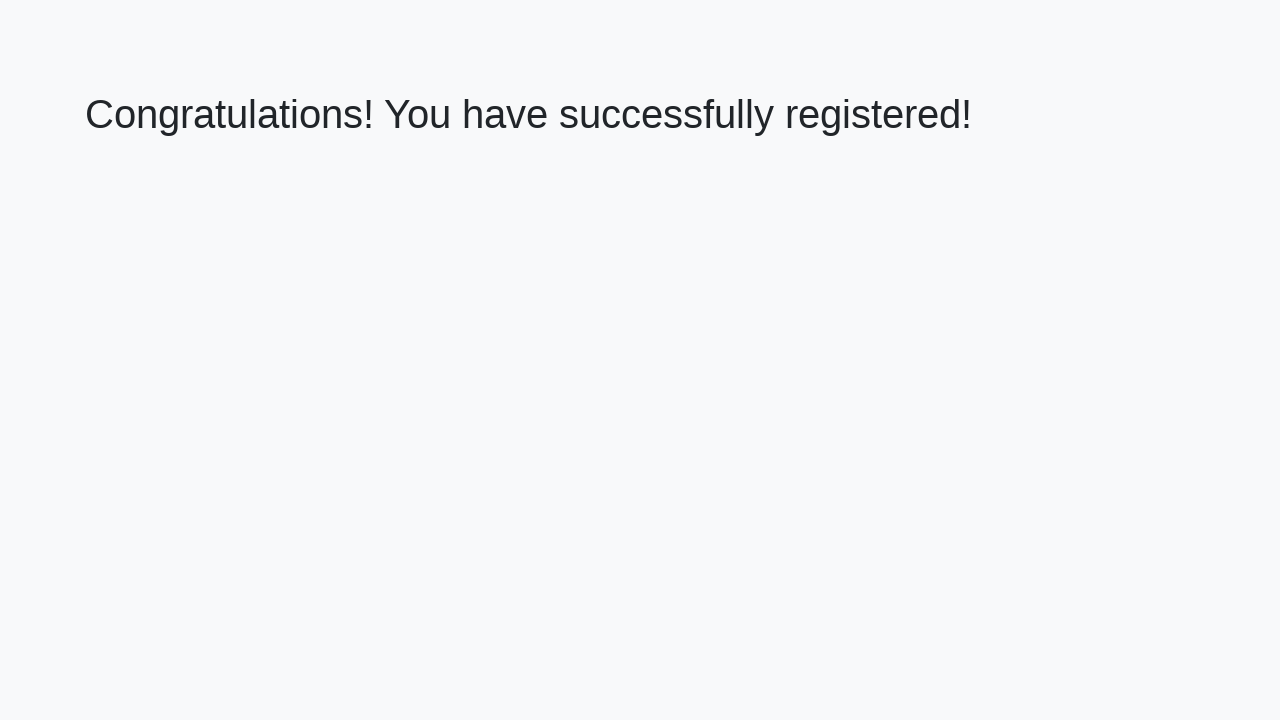

Retrieved success message text
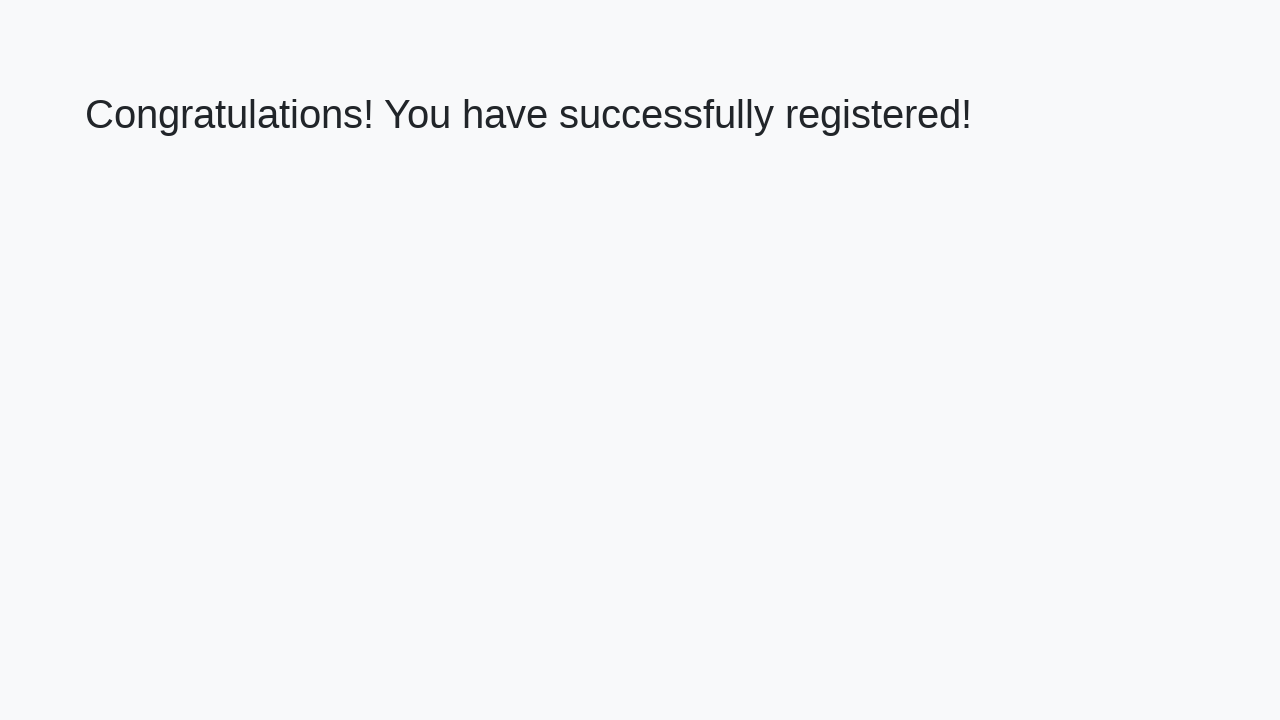

Verified success message matches expected text
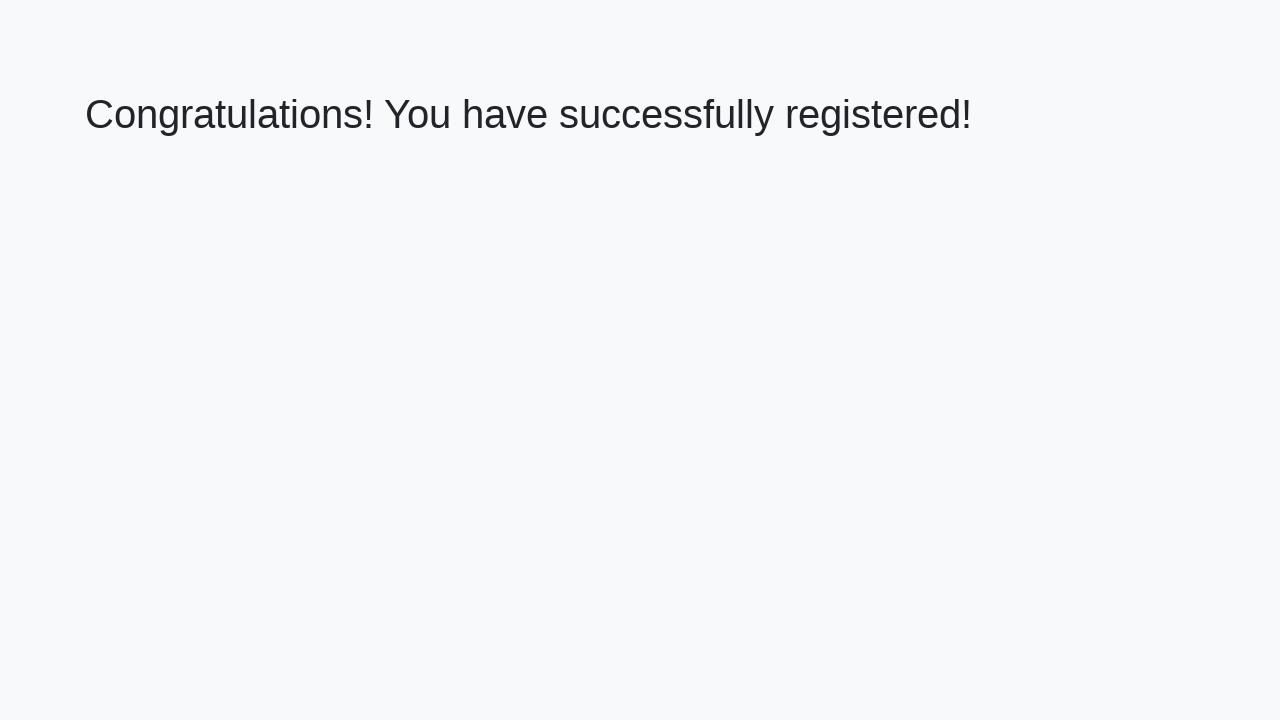

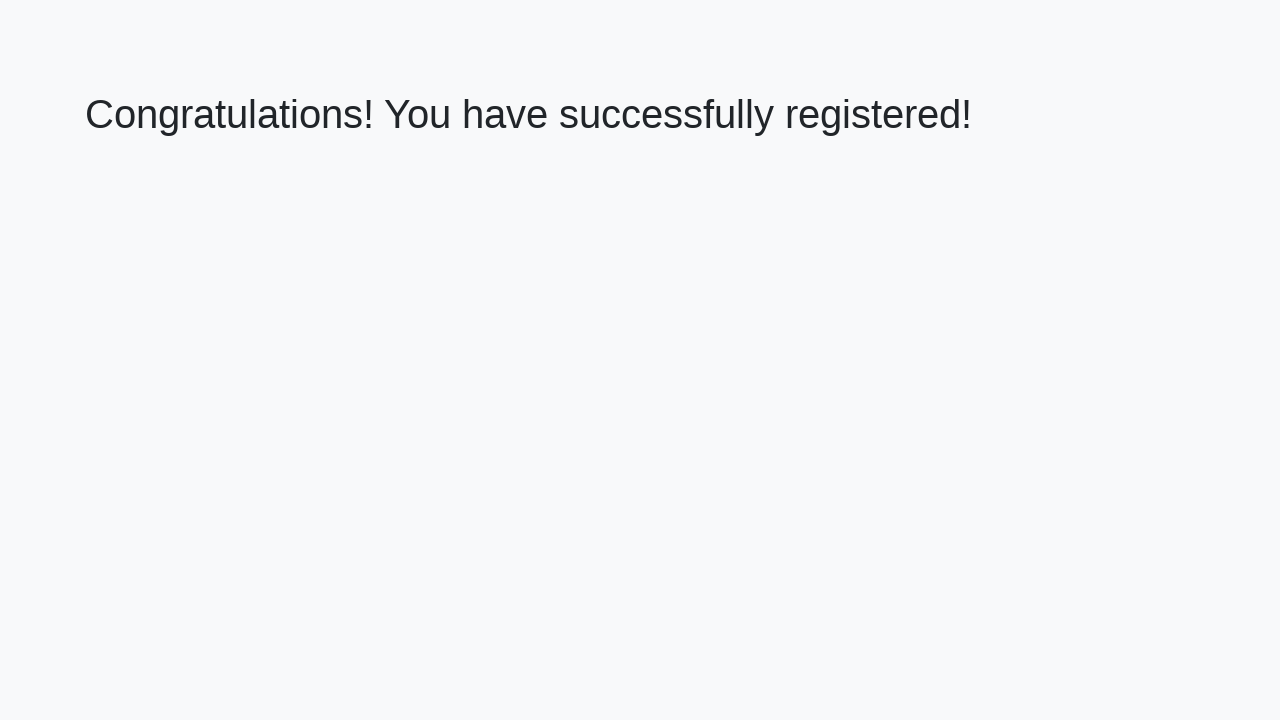